Tests dynamic controls page by verifying a text field is initially disabled, clicking a button to enable it, and confirming the field becomes enabled

Starting URL: https://the-internet.herokuapp.com/dynamic_controls

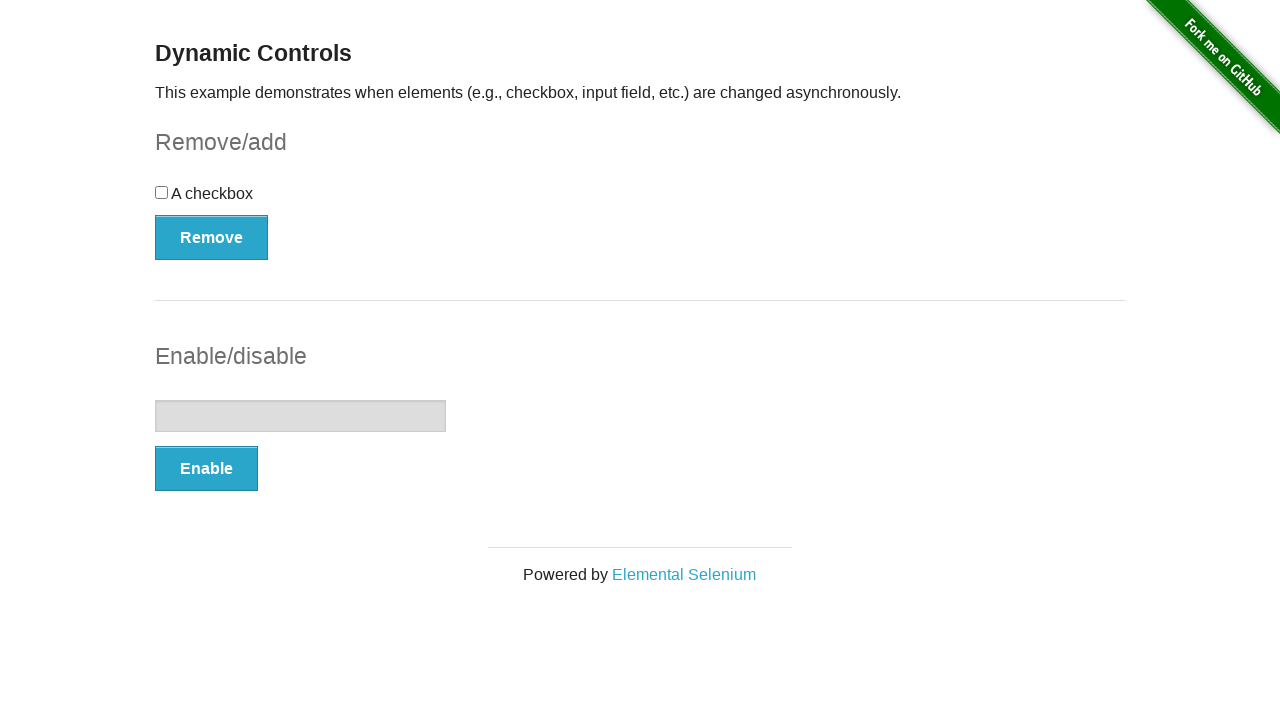

Navigated to dynamic controls page
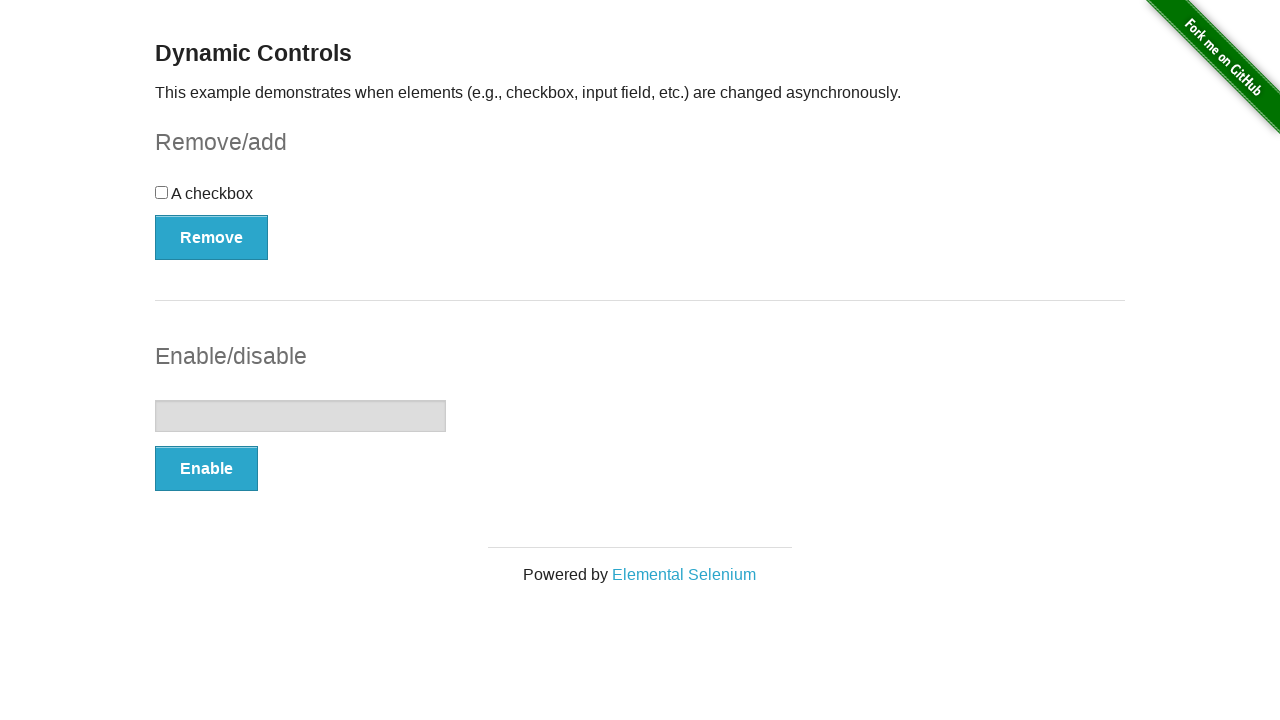

Located the input field element
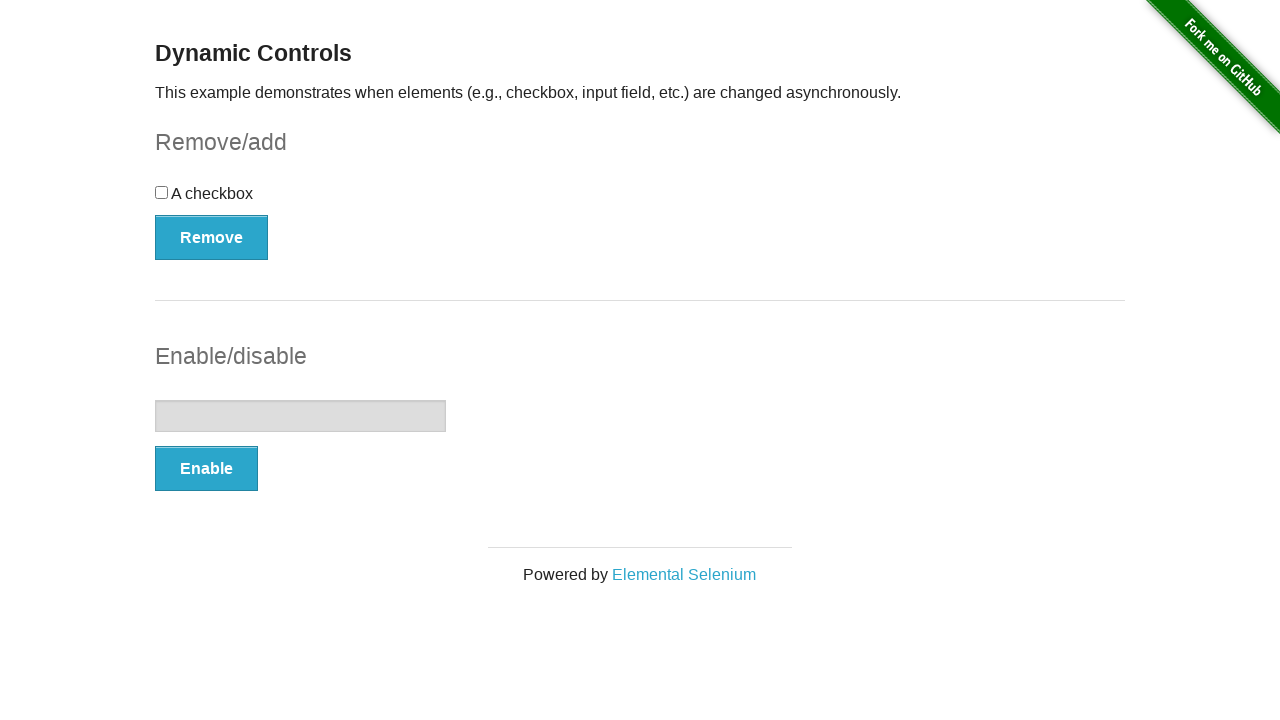

Verified input field is initially disabled
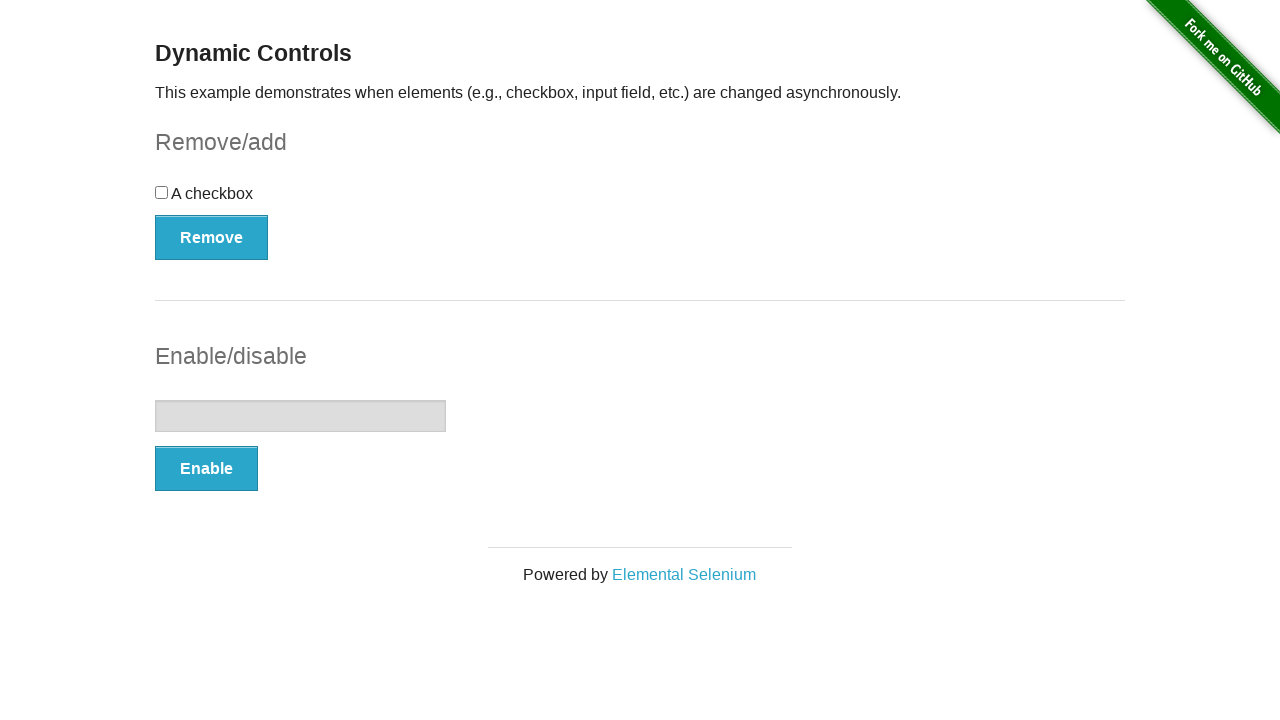

Clicked the Enable button to enable the input field at (206, 469) on form#input-example button
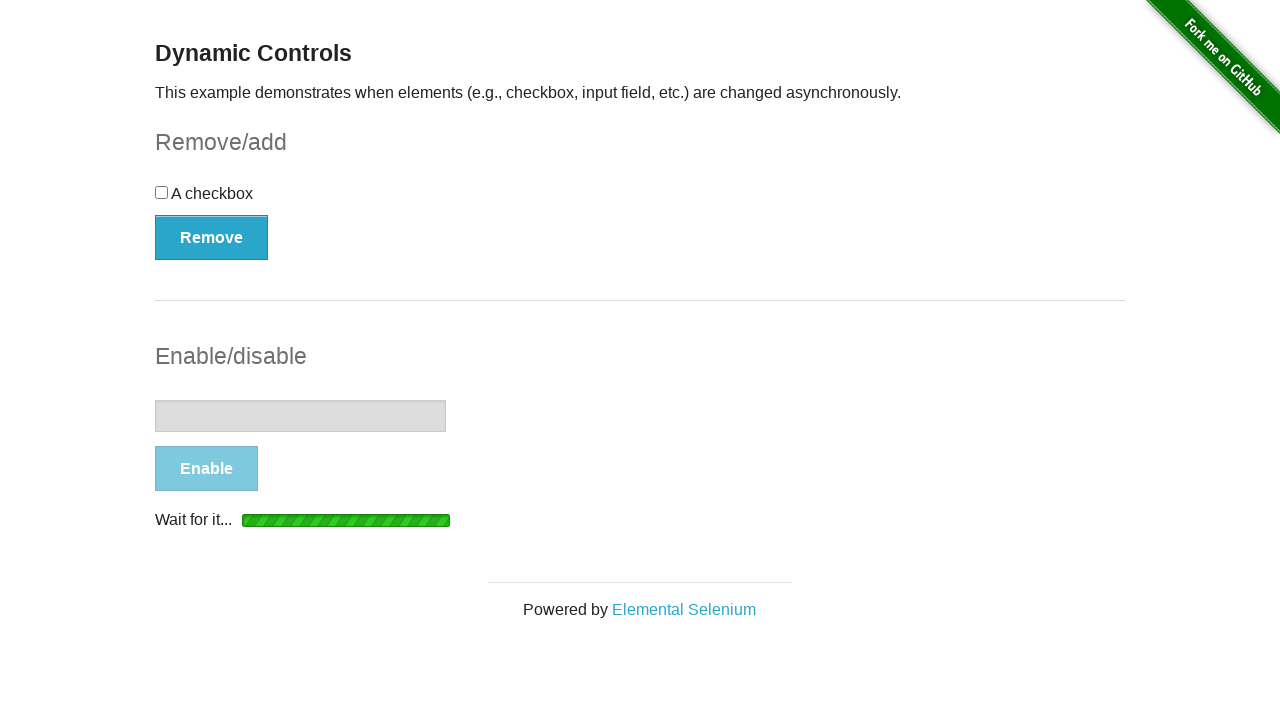

Waited for input field to become enabled
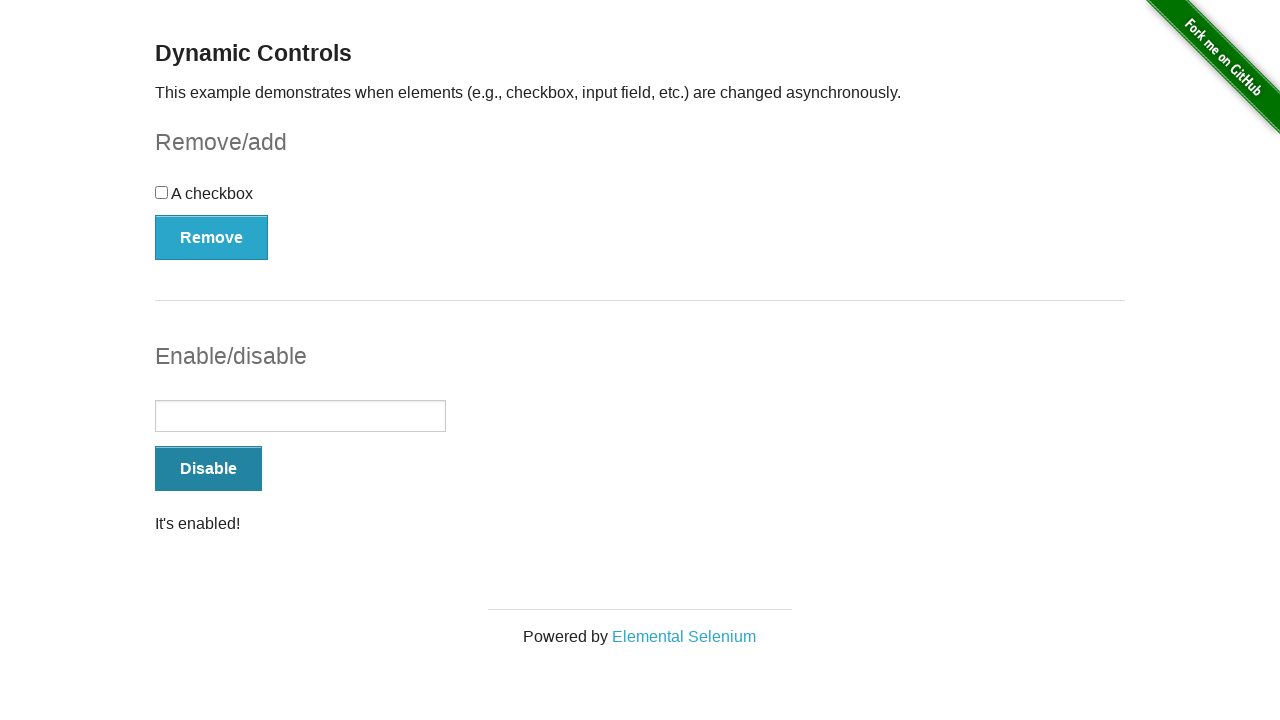

Verified input field is now enabled
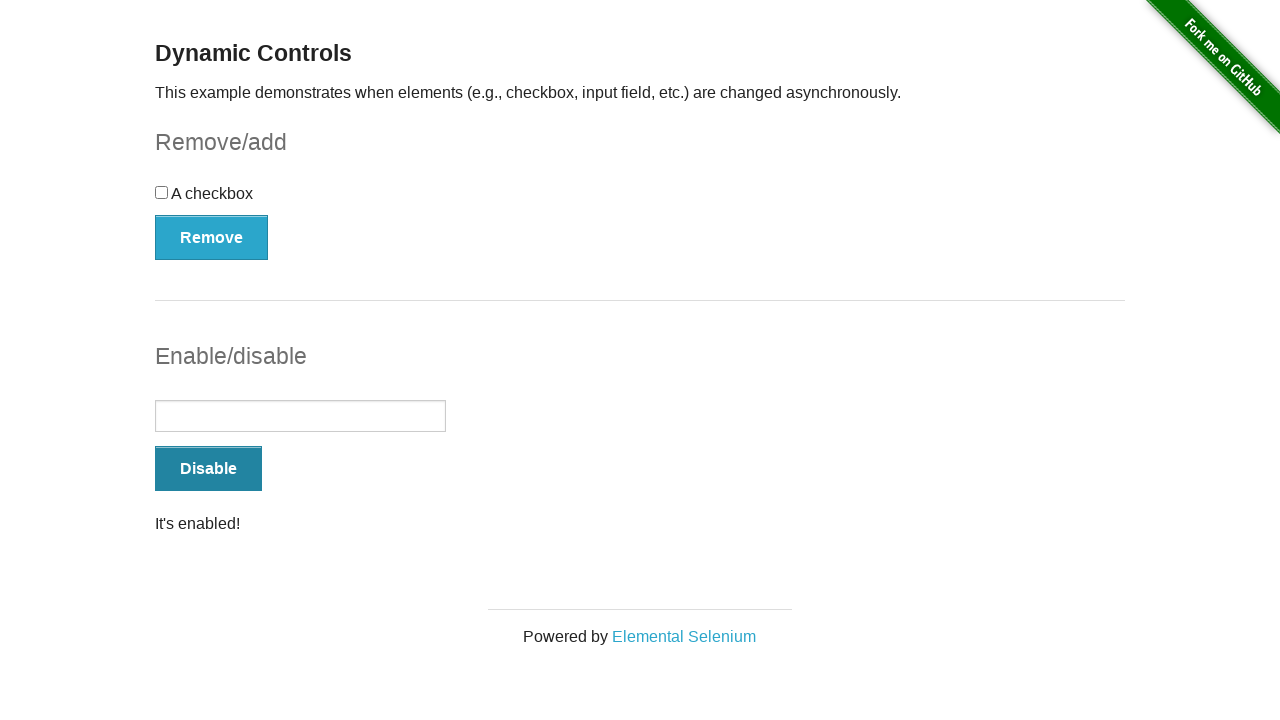

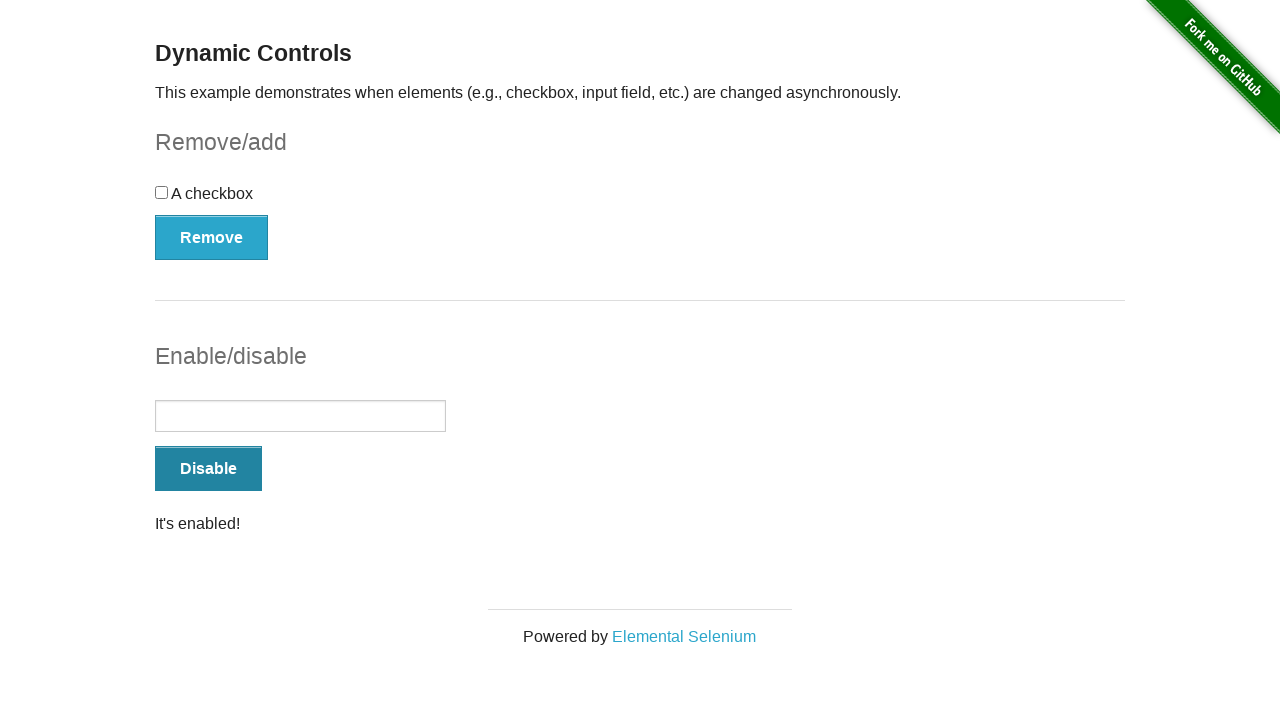